Tests the clear button functionality by performing an addition then clicking clear to verify fields are emptied

Starting URL: https://testsheepnz.github.io/BasicCalculator

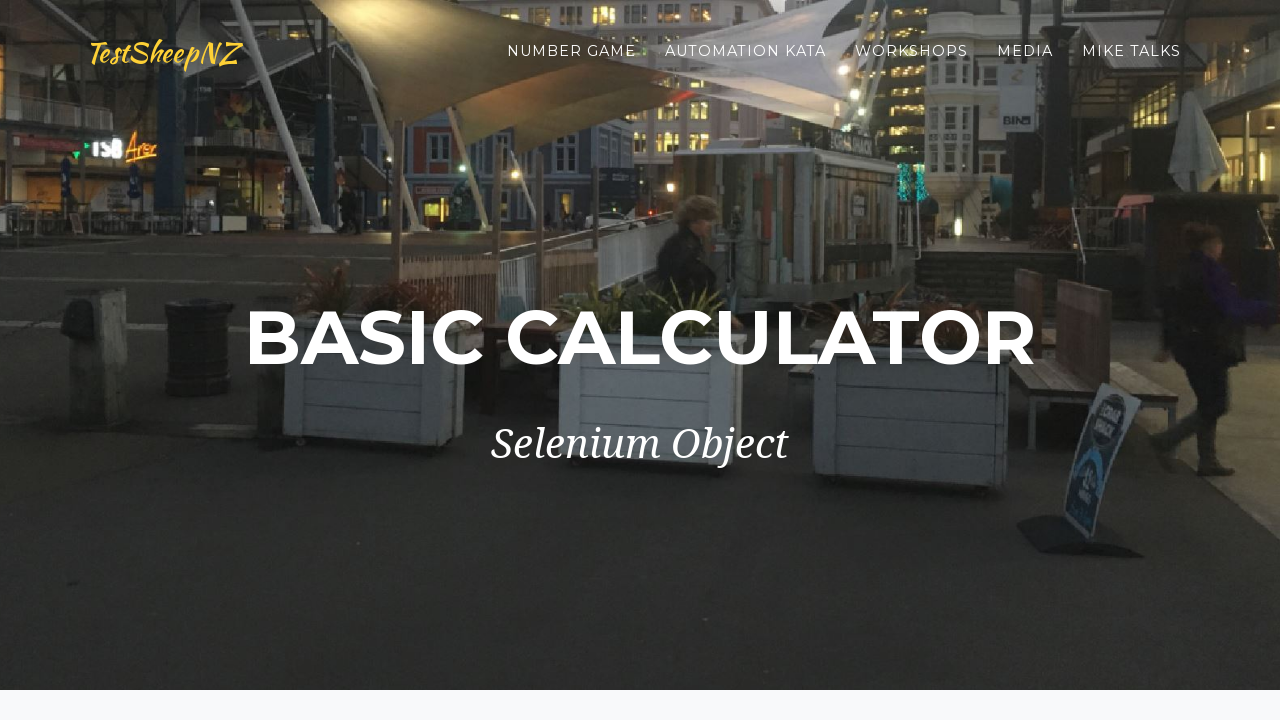

Selected build version 6 on #selectBuild
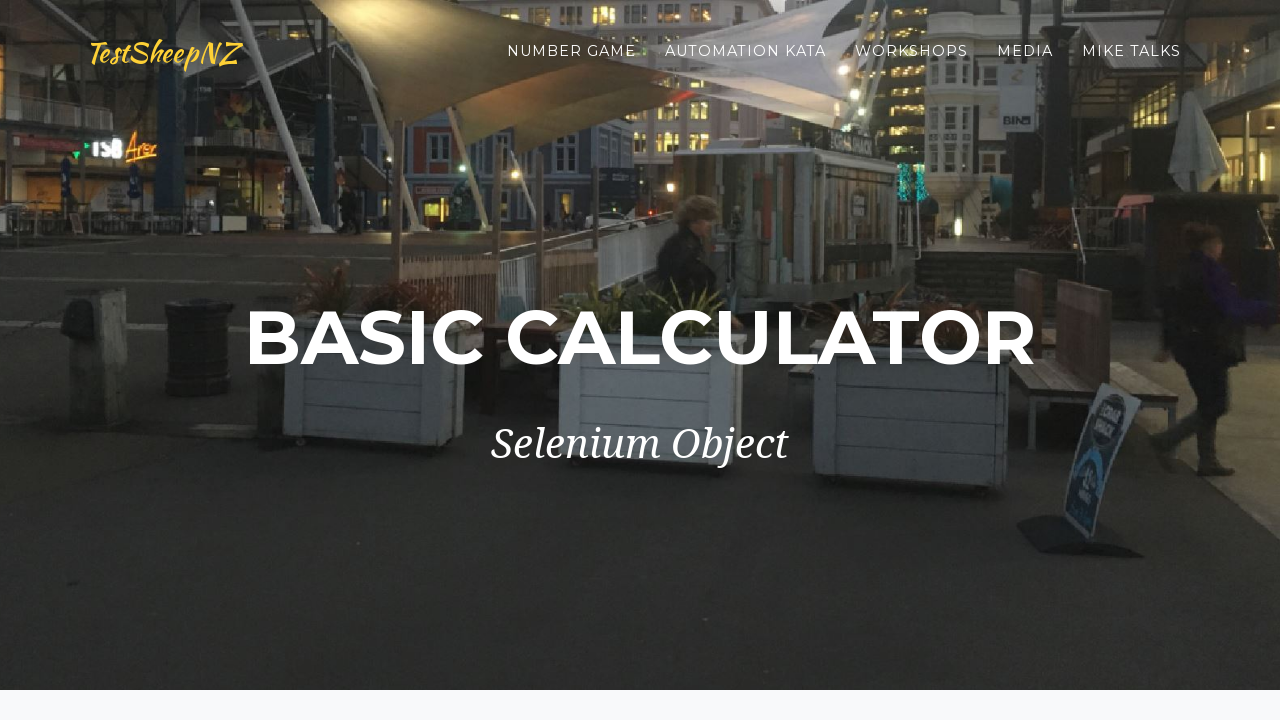

Entered first number: 2 on #number1Field
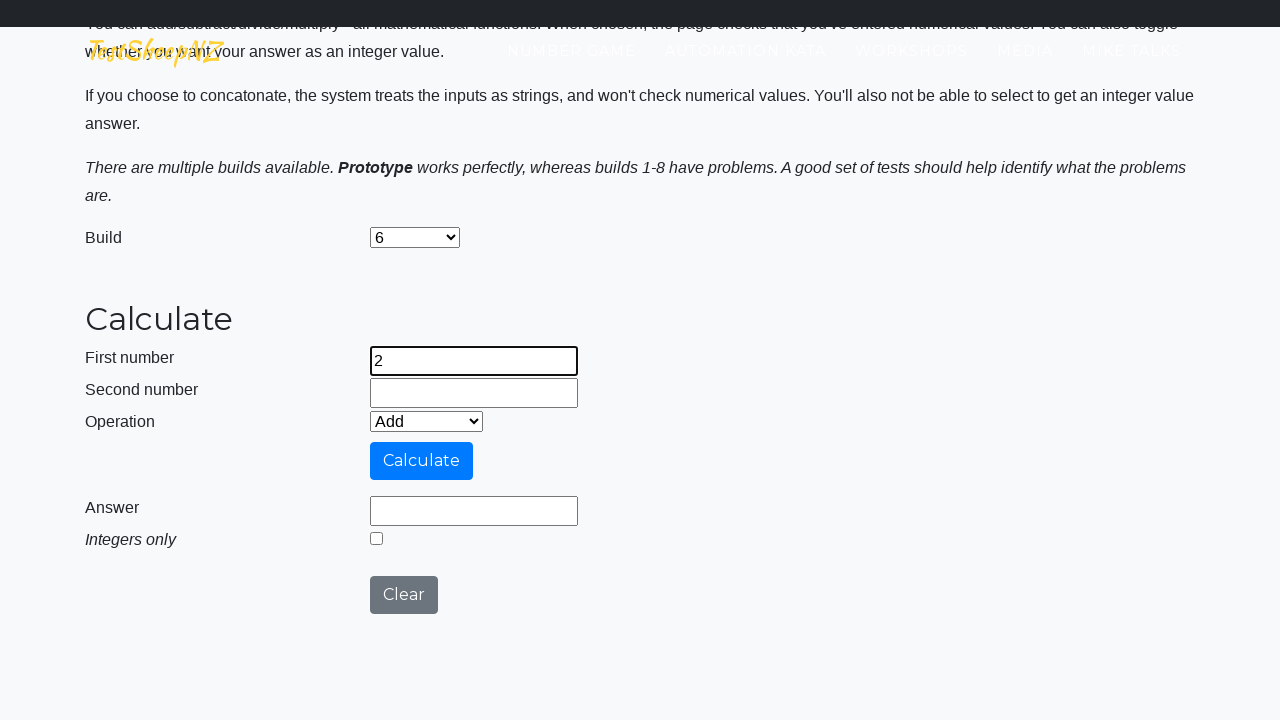

Entered second number: 2 on #number2Field
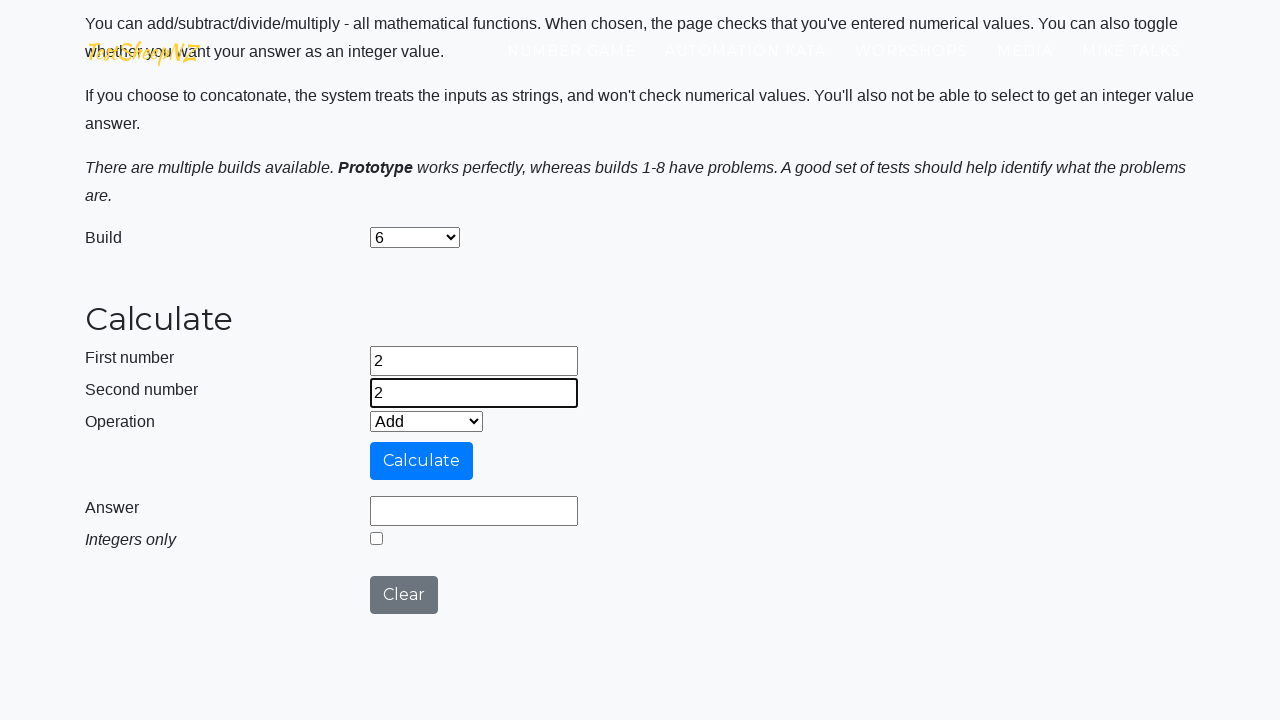

Selected Add operation on #selectOperationDropdown
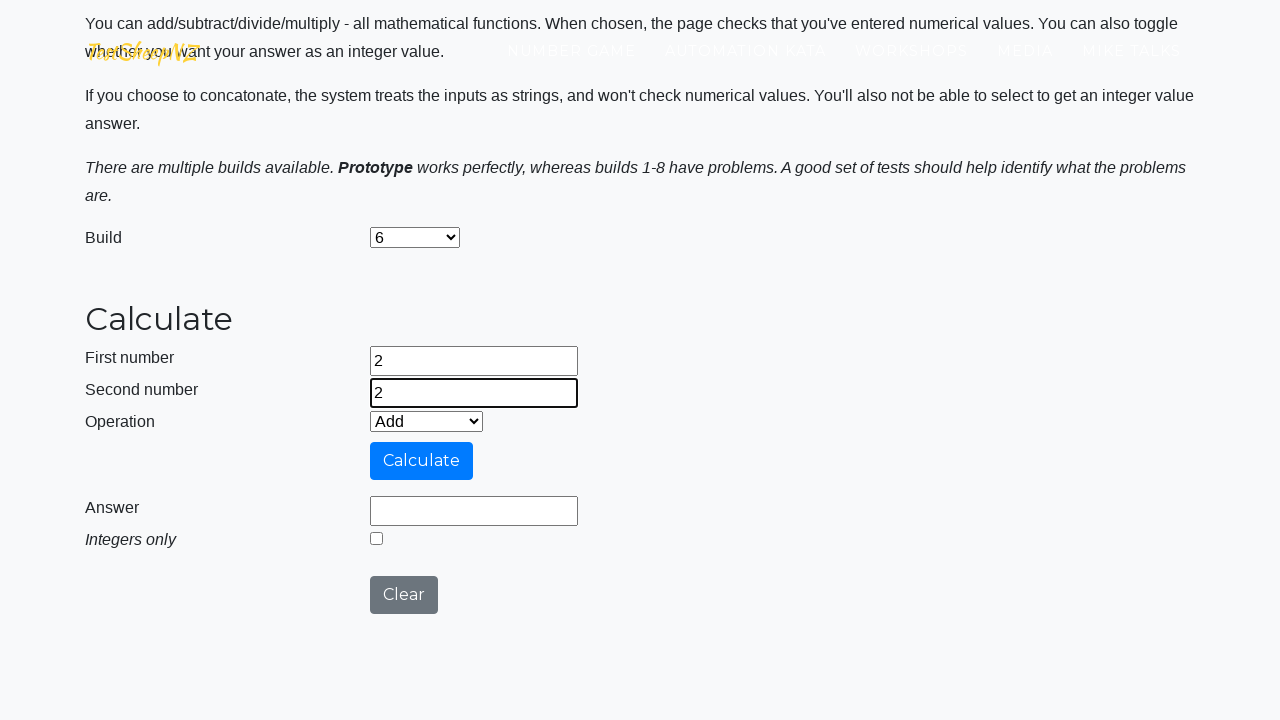

Clicked calculate button to compute 2 + 2 at (422, 461) on #calculateButton
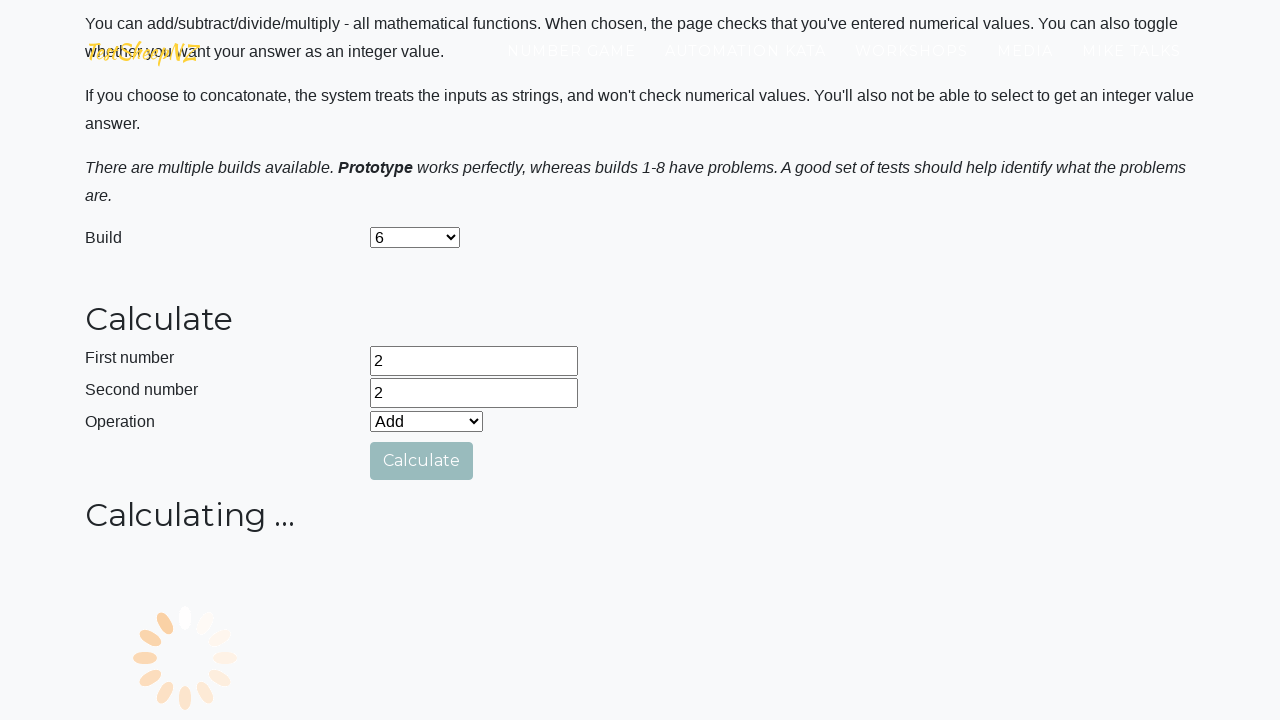

Clicked clear button to reset fields at (404, 485) on #clearButton
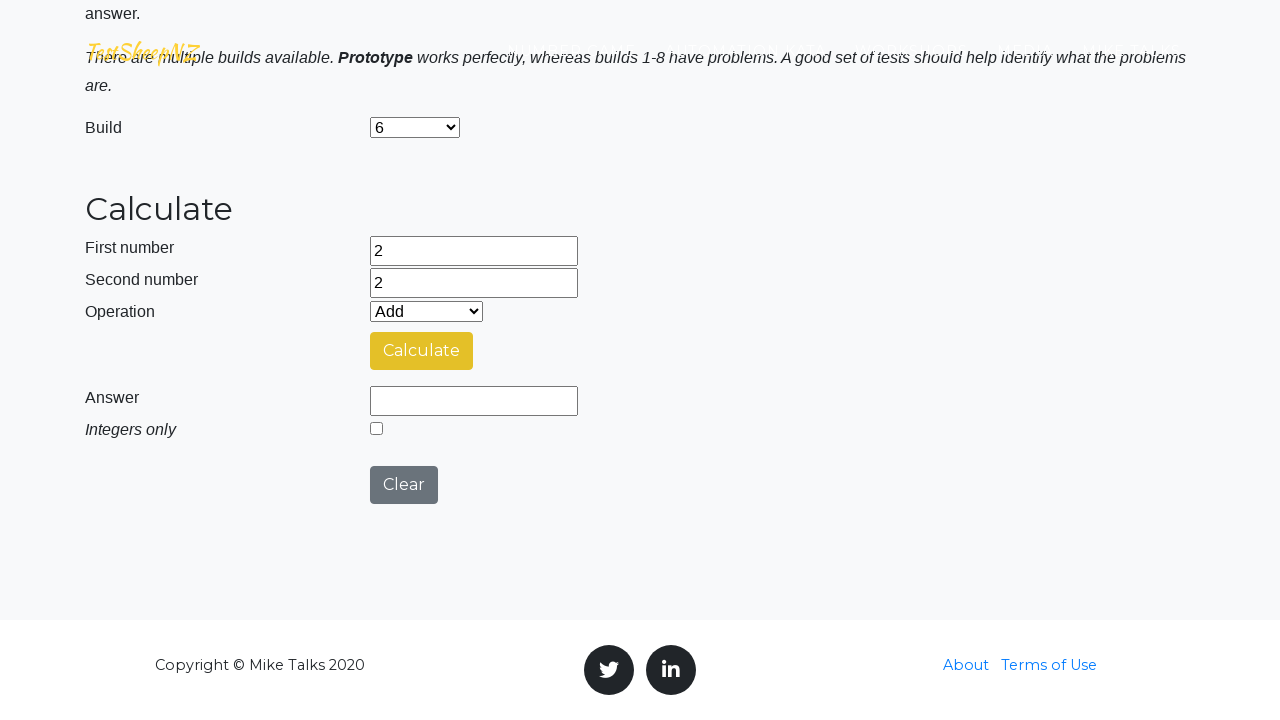

Verified answer field is cleared
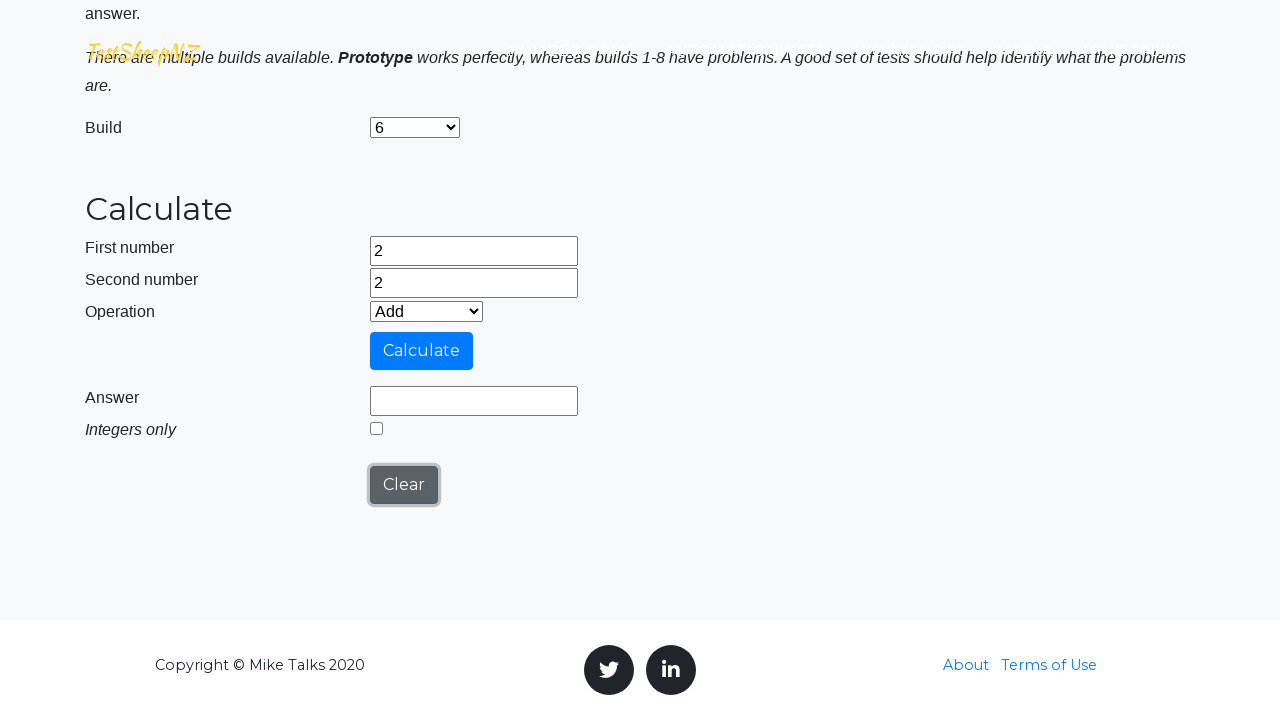

Assertion passed: answer field is empty
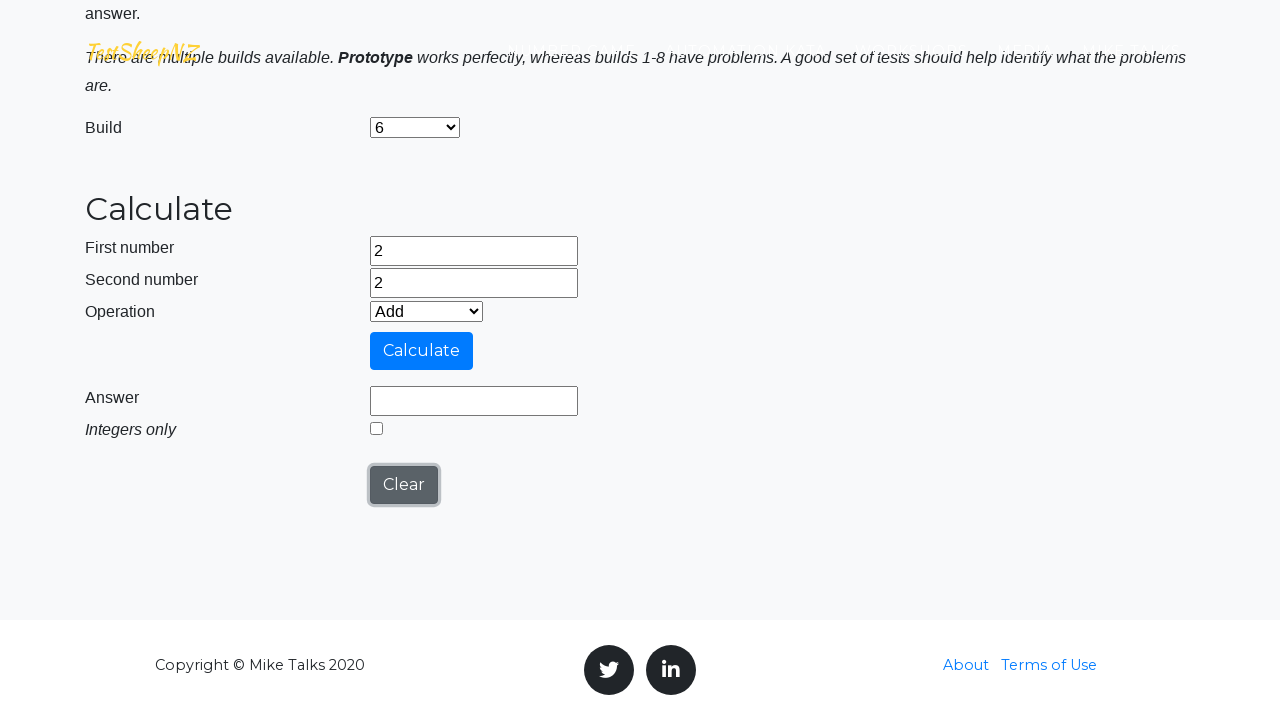

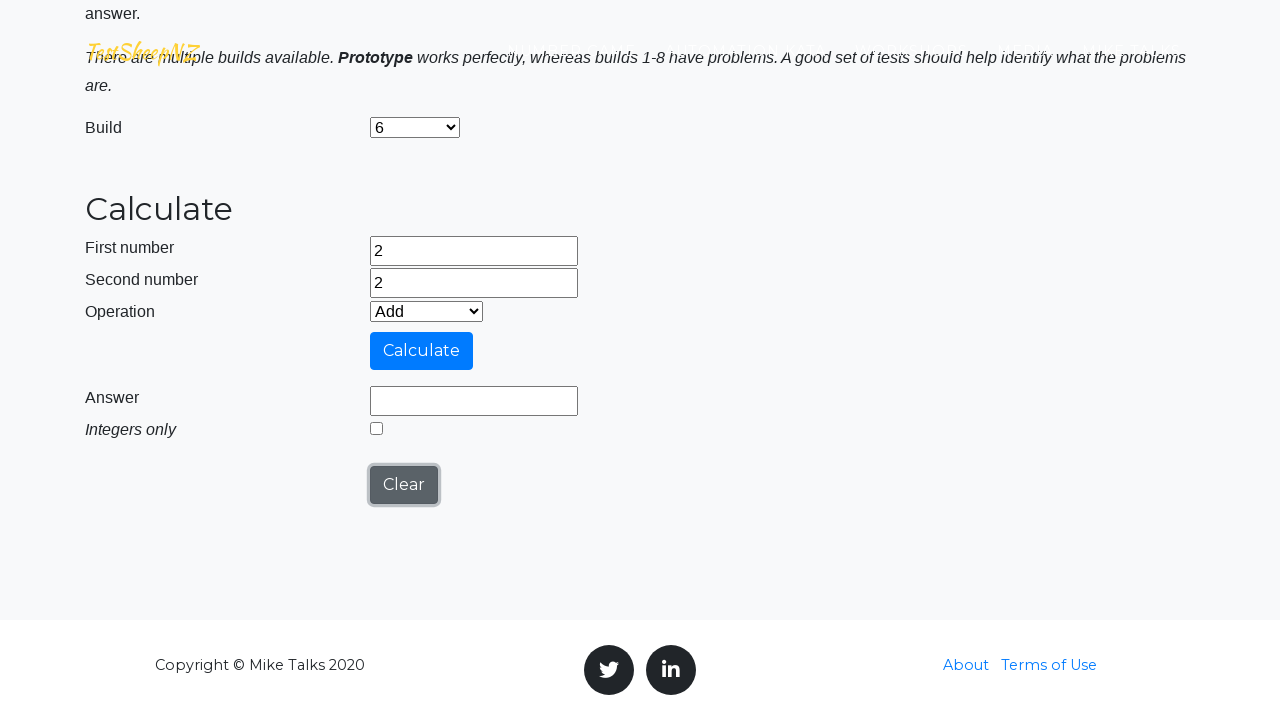